Tests the second column (First Name) of the sortable table by verifying all values in that column

Starting URL: http://the-internet.herokuapp.com/

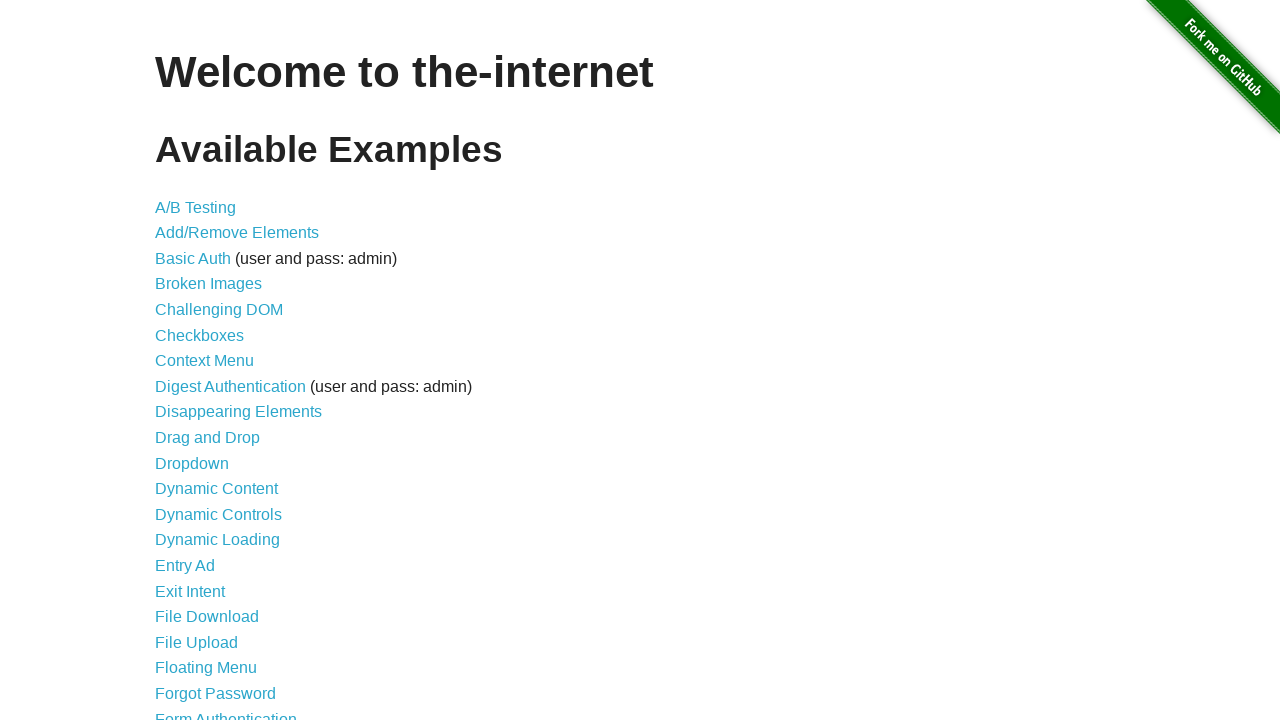

Clicked on 'Sortable Data Tables' link at (230, 574) on text=Sortable Data Tables
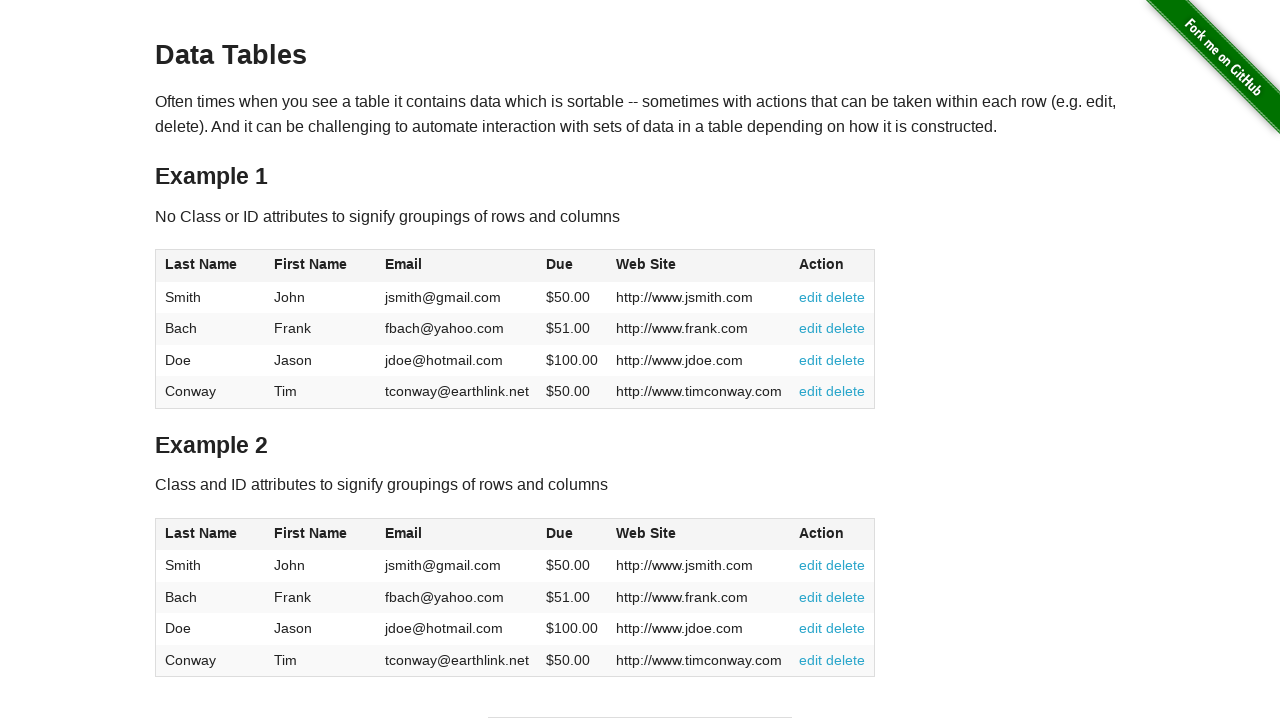

Waited for table #table1 to load
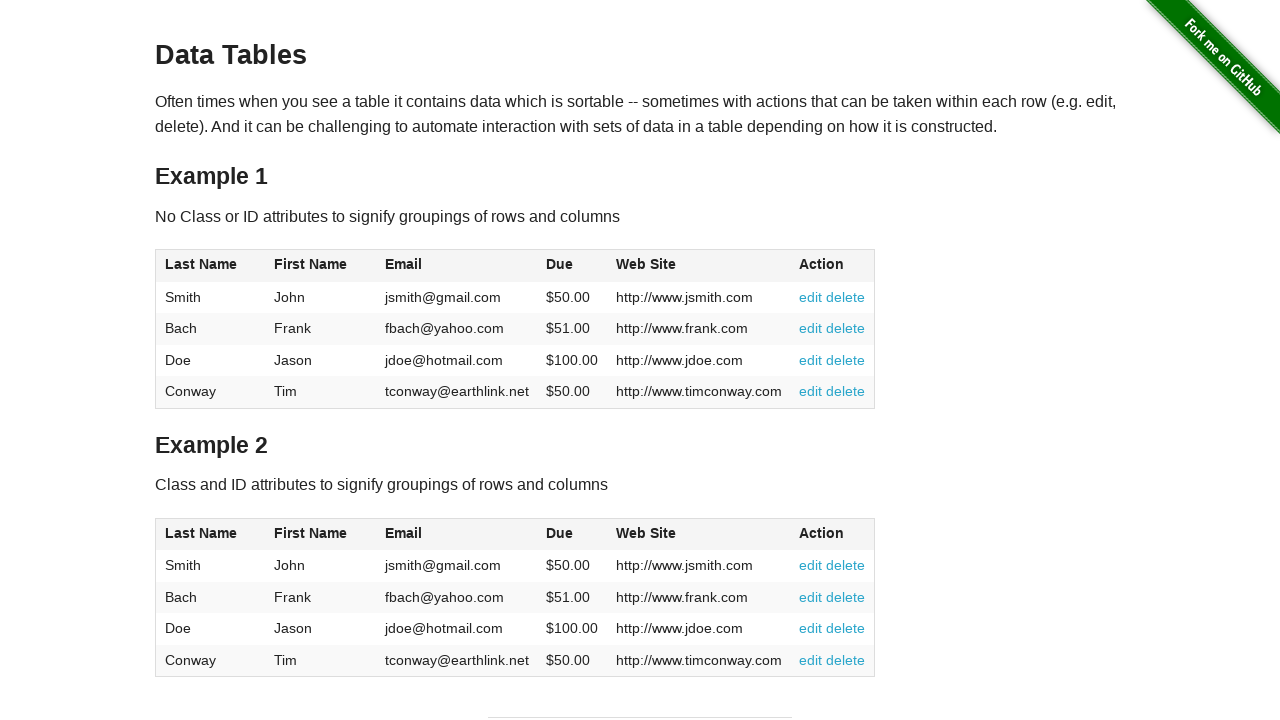

Located all cells in the second column (First Name) of the sortable table
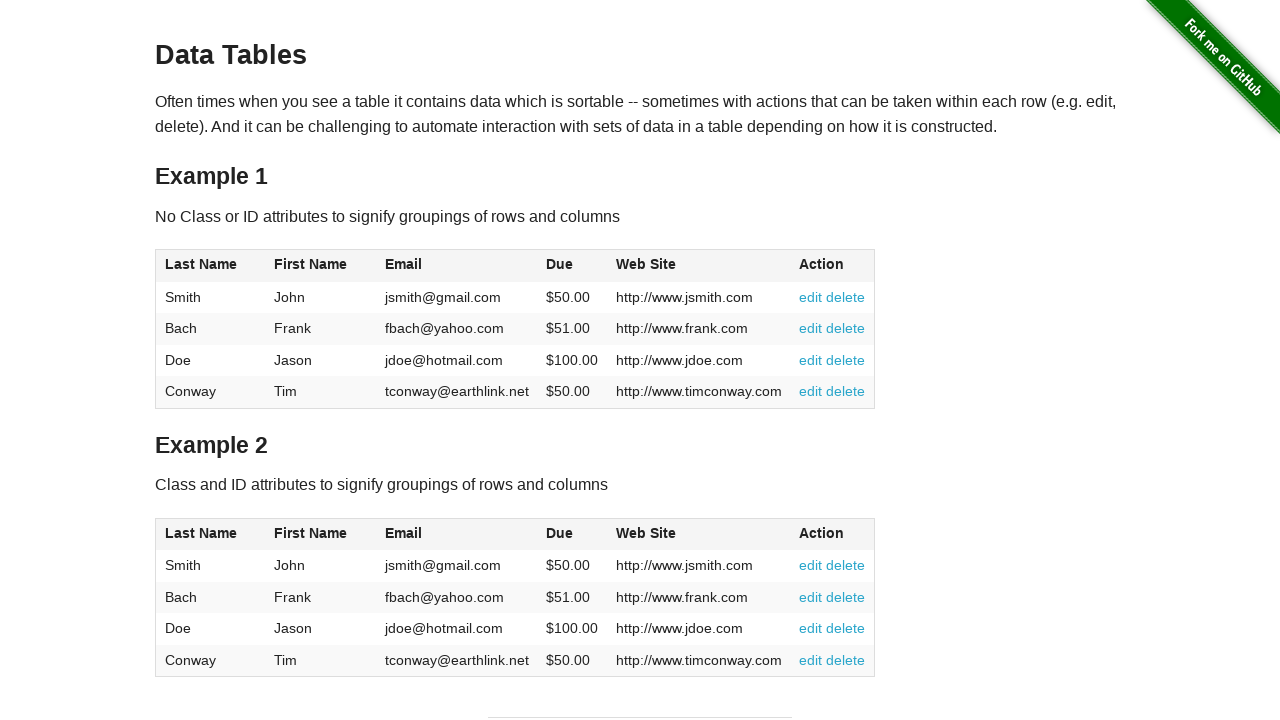

Verified that cell 1 in second column is visible
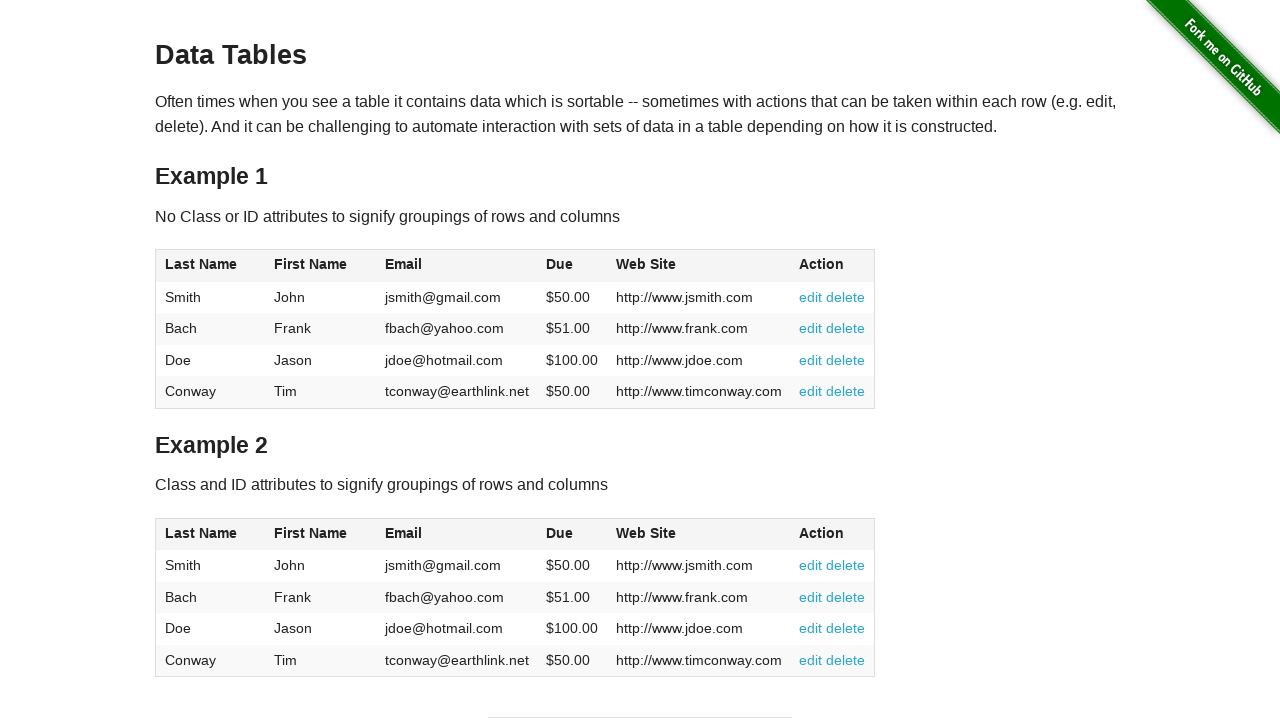

Verified that cell 1 in second column contains 'John'
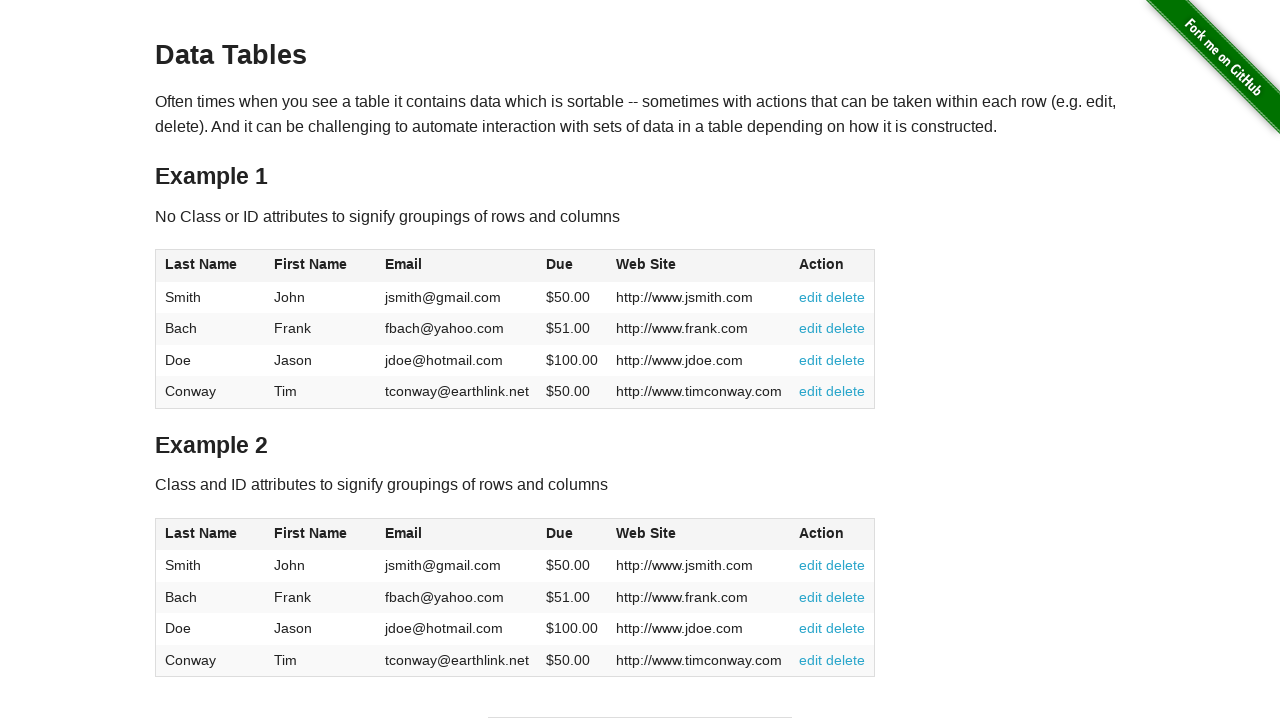

Verified that cell 2 in second column is visible
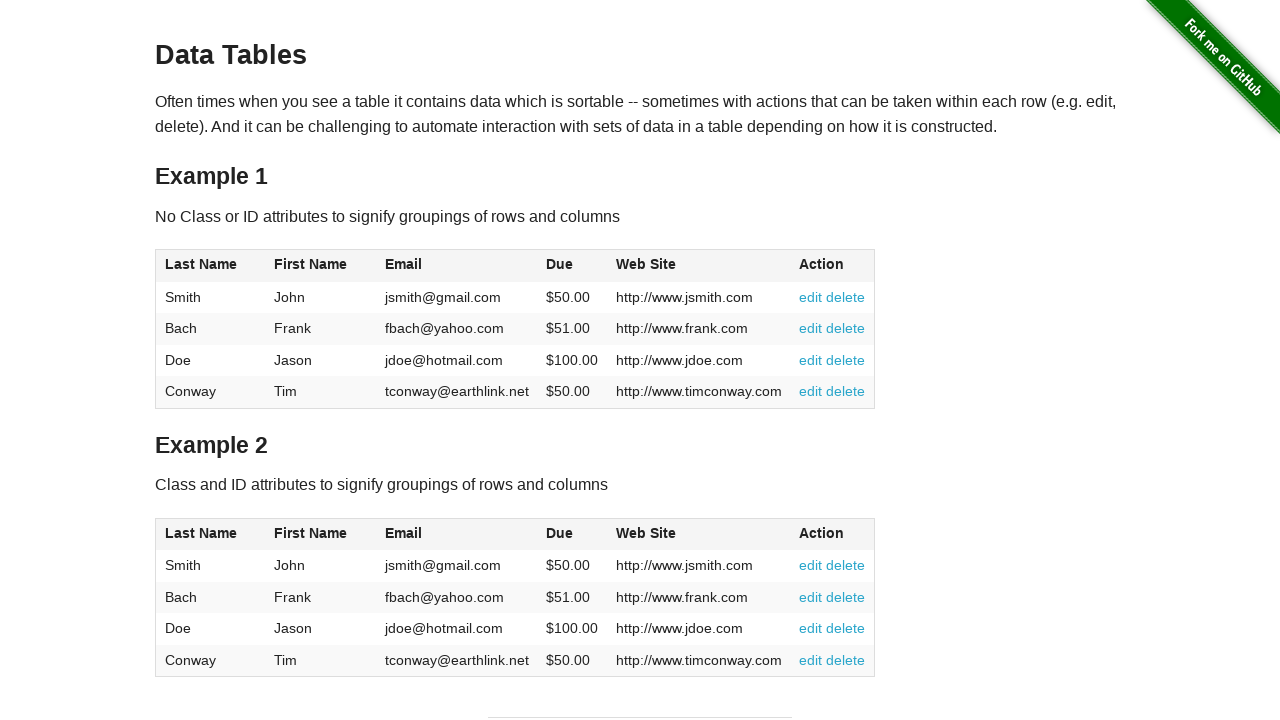

Verified that cell 2 in second column contains 'Frank'
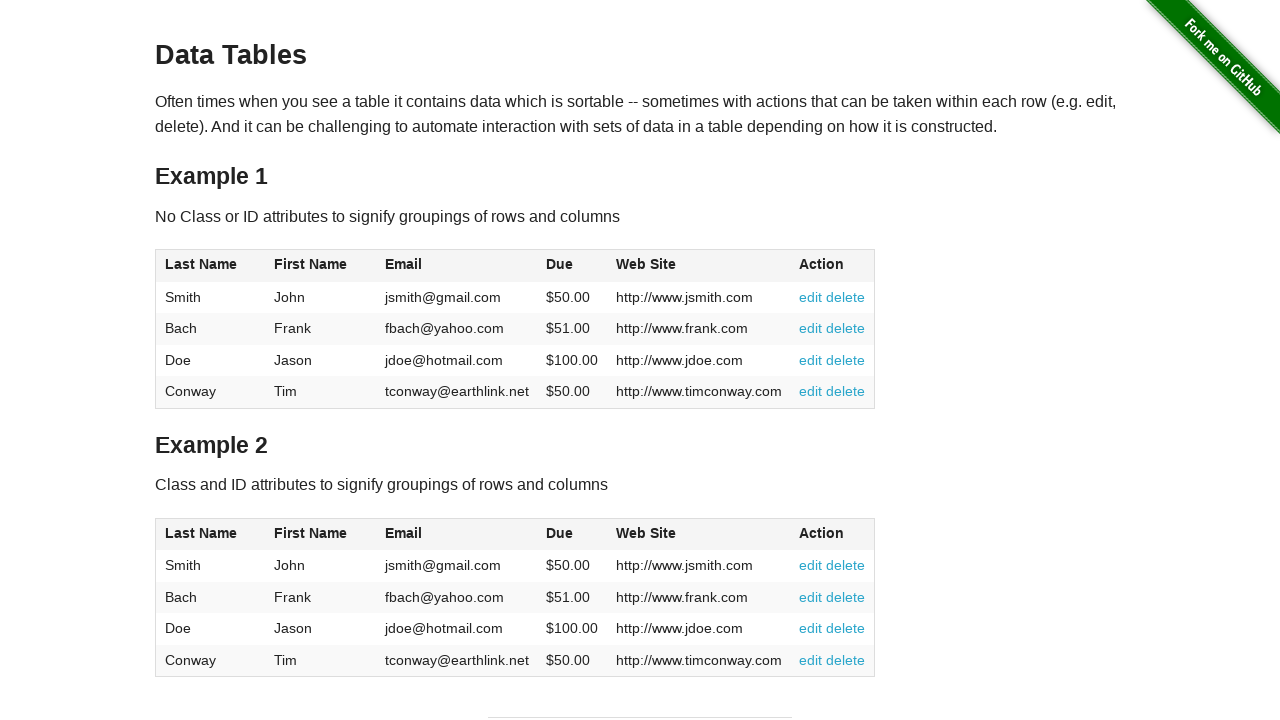

Verified that cell 3 in second column is visible
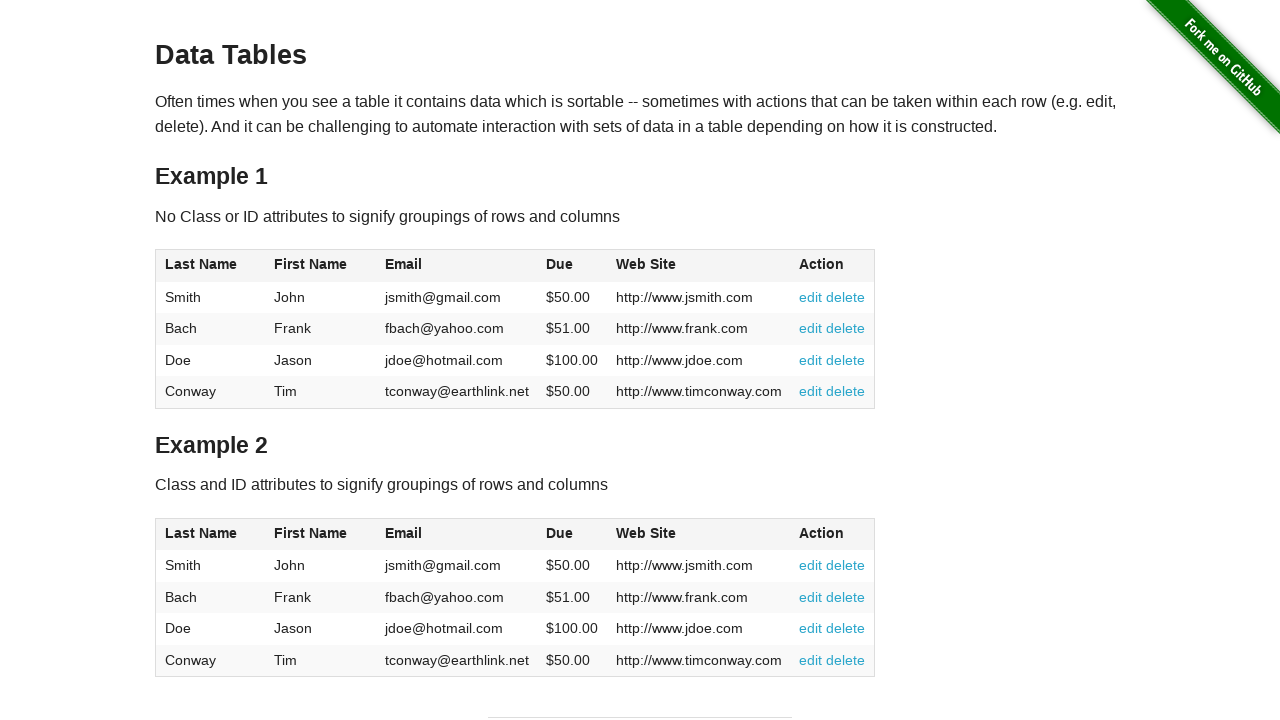

Verified that cell 3 in second column contains 'Jason'
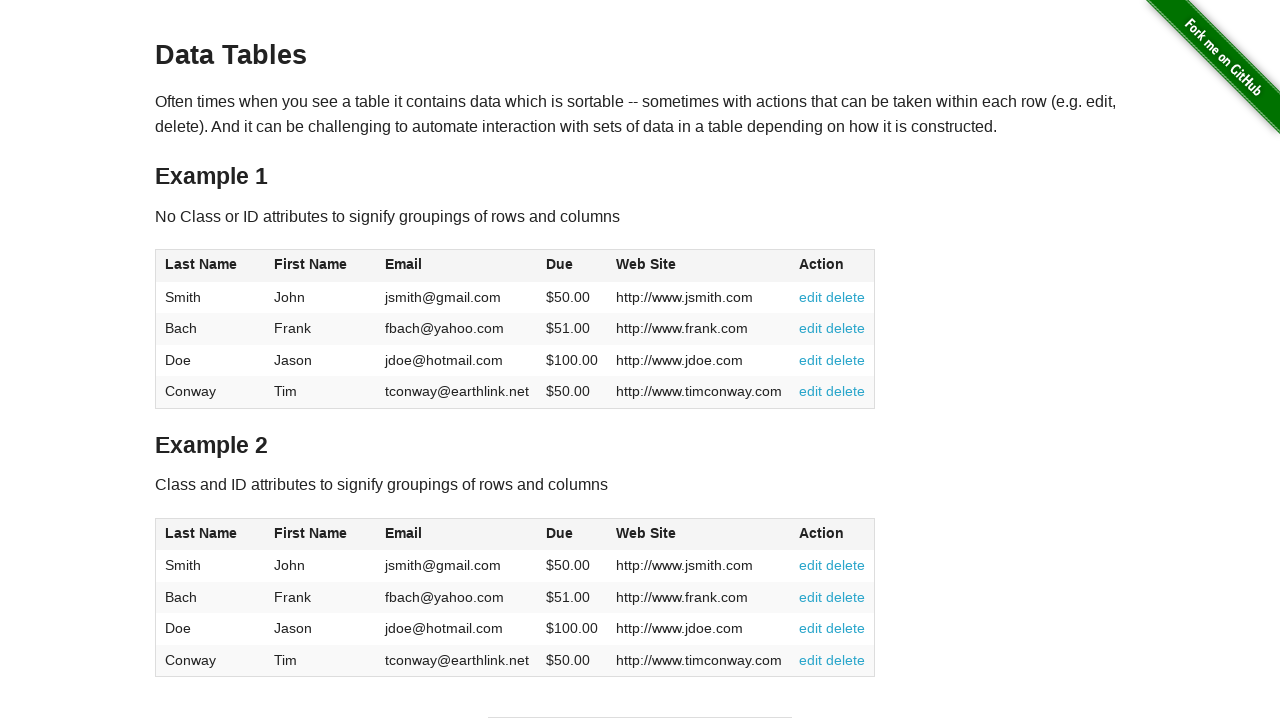

Verified that cell 4 in second column is visible
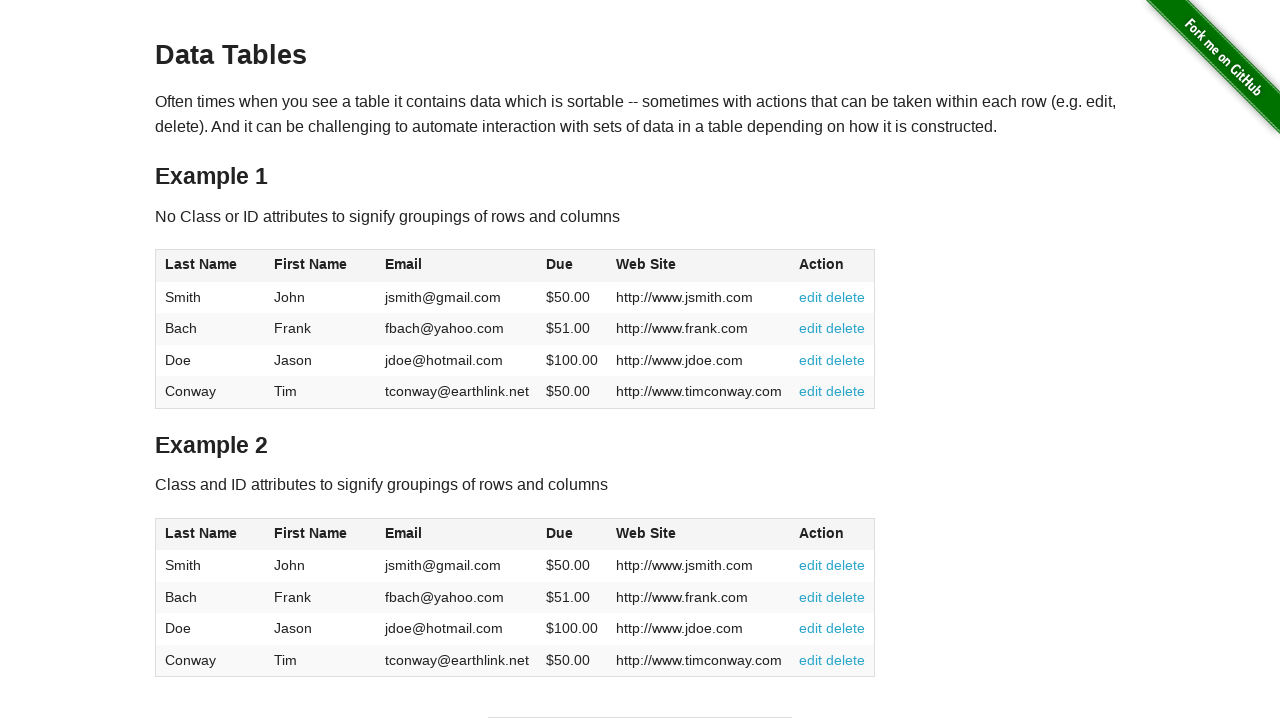

Verified that cell 4 in second column contains 'Tim'
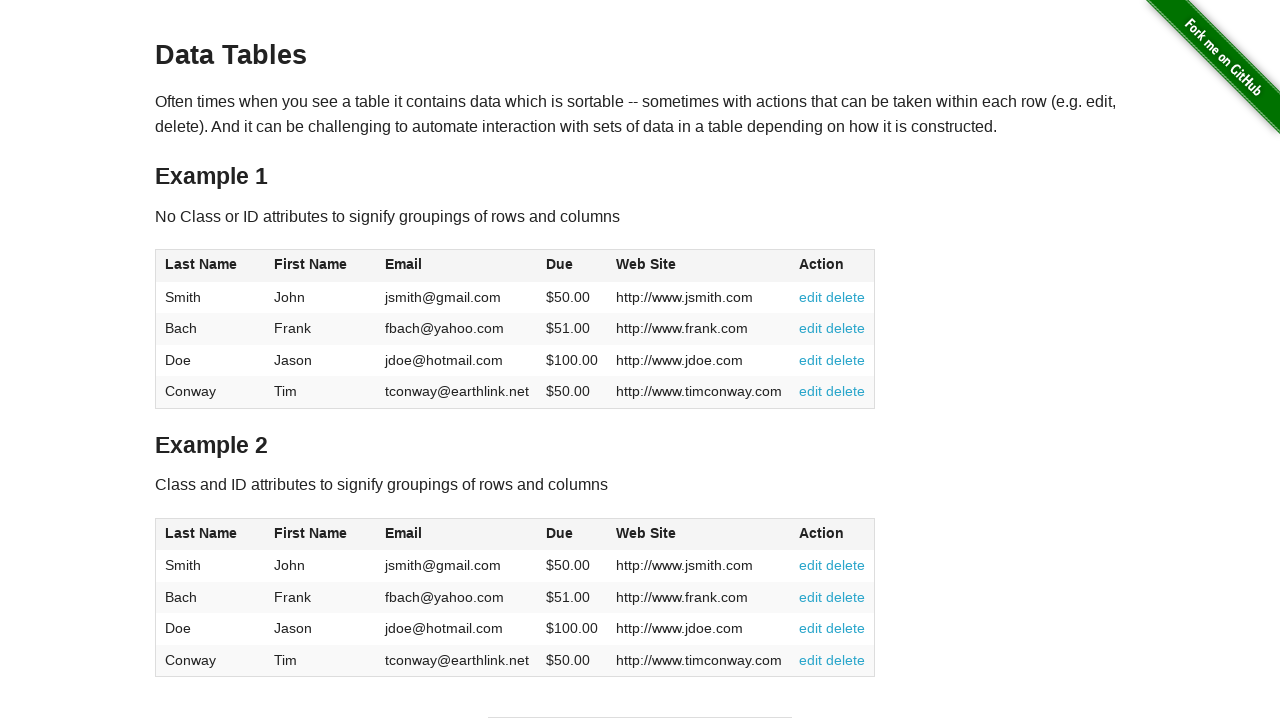

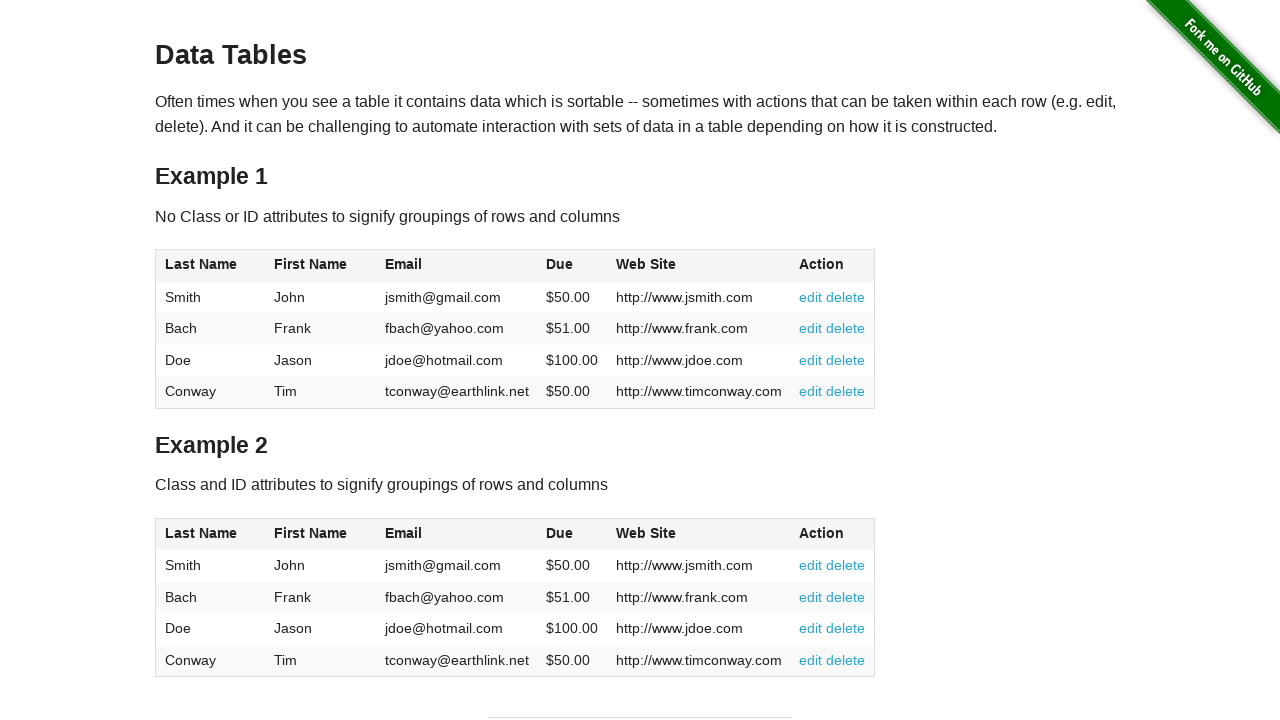